Navigates to the RedBus travel booking website and waits for the page to load

Starting URL: https://www.redbus.in/

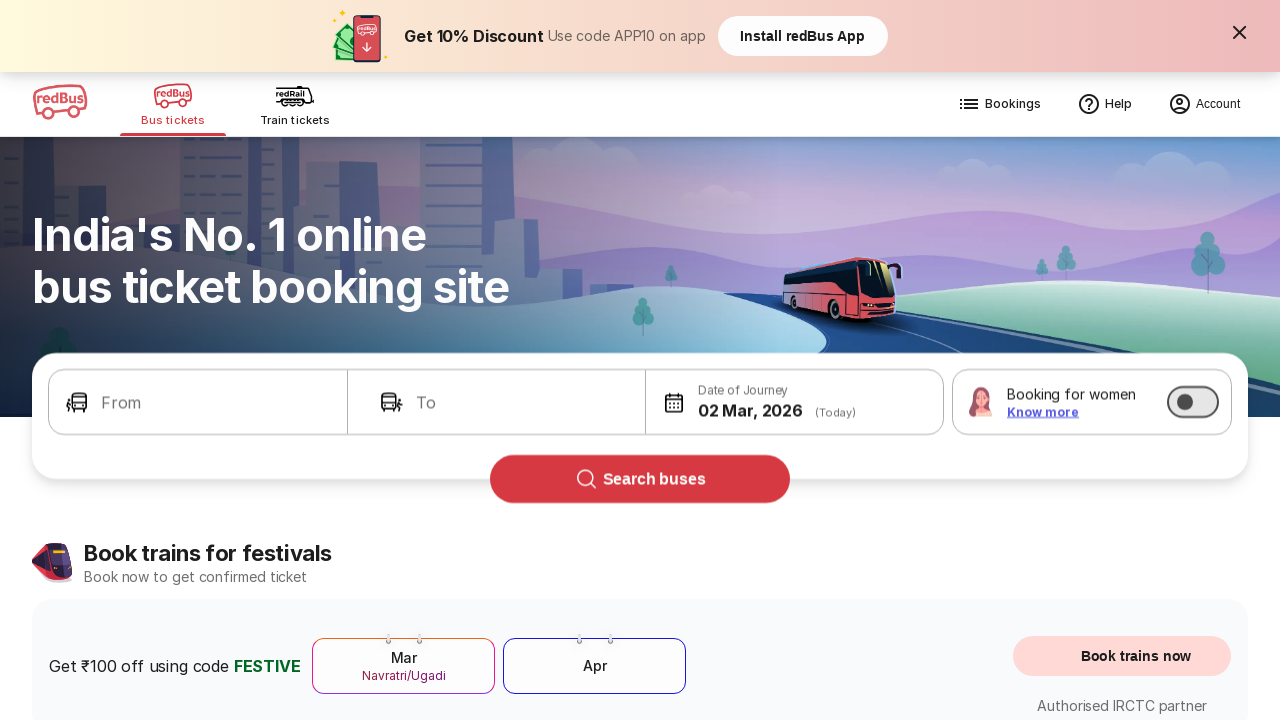

Waited for RedBus page to load with domcontentloaded state
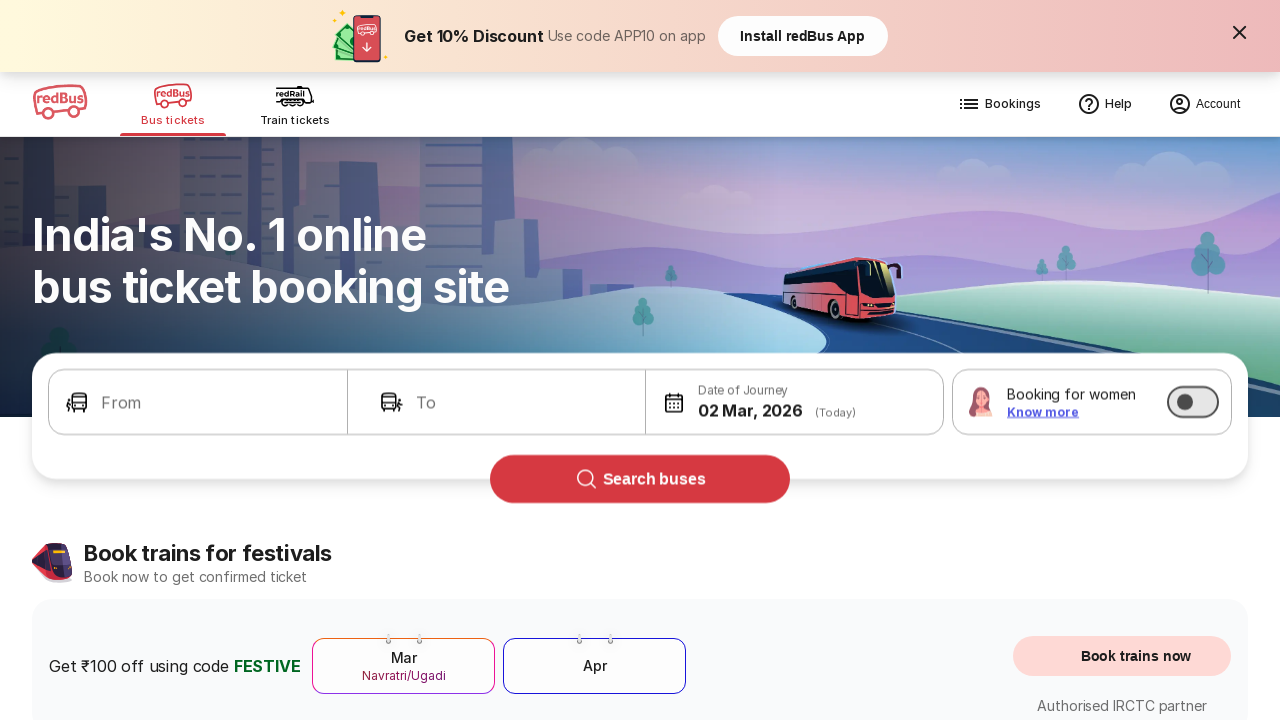

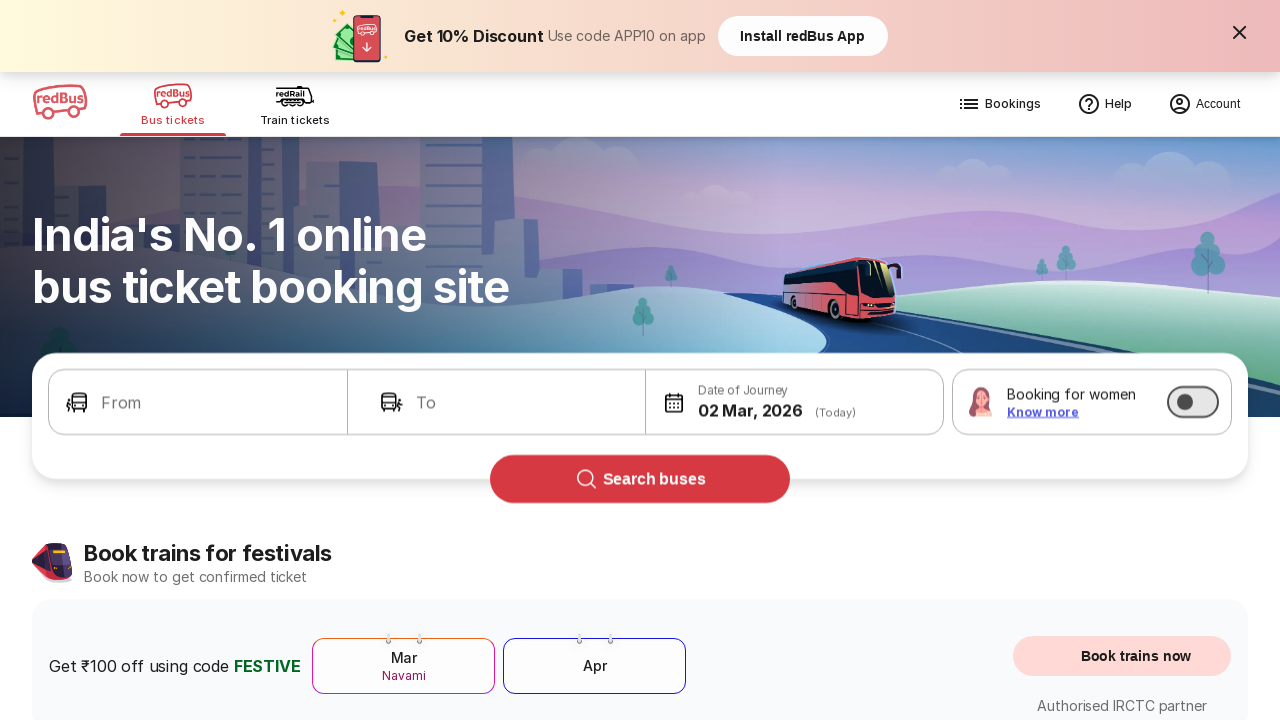